Tests multi-tab browser functionality by opening a new tab, navigating to a different page, extracting course name text, then switching back to the original tab and filling a form field with that text.

Starting URL: https://rahulshettyacademy.com/angularpractice/

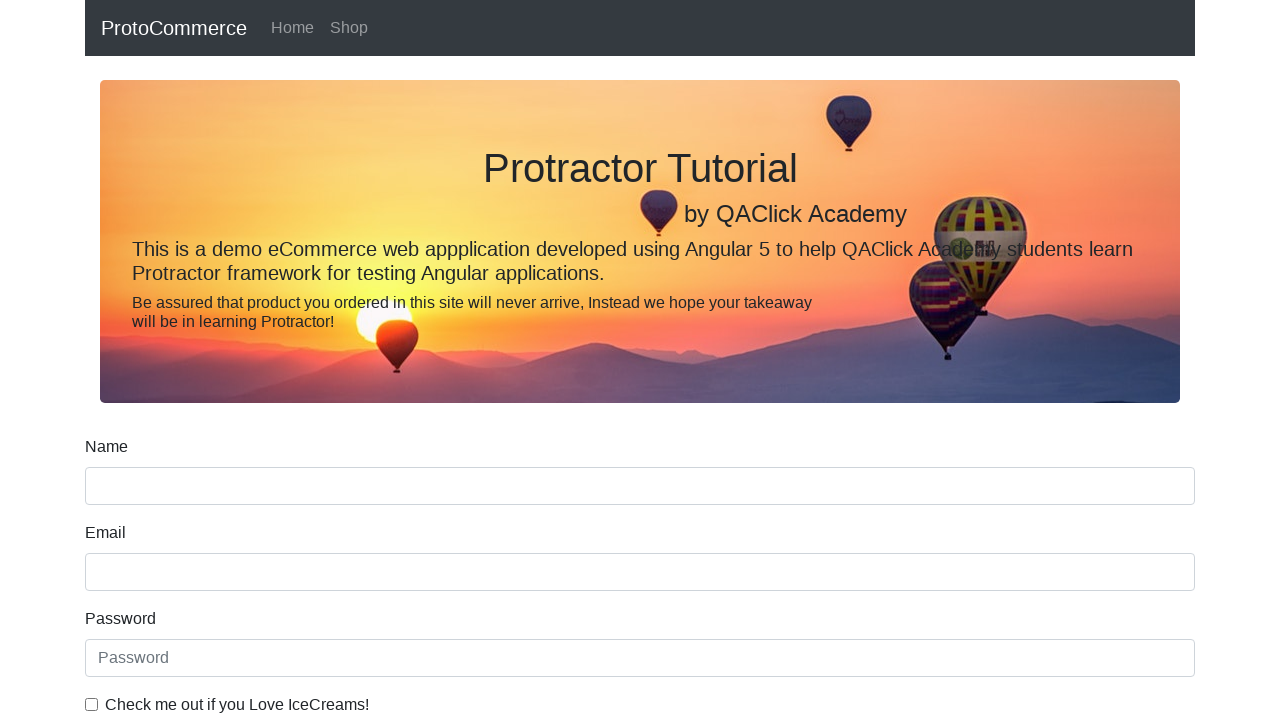

Opened a new tab
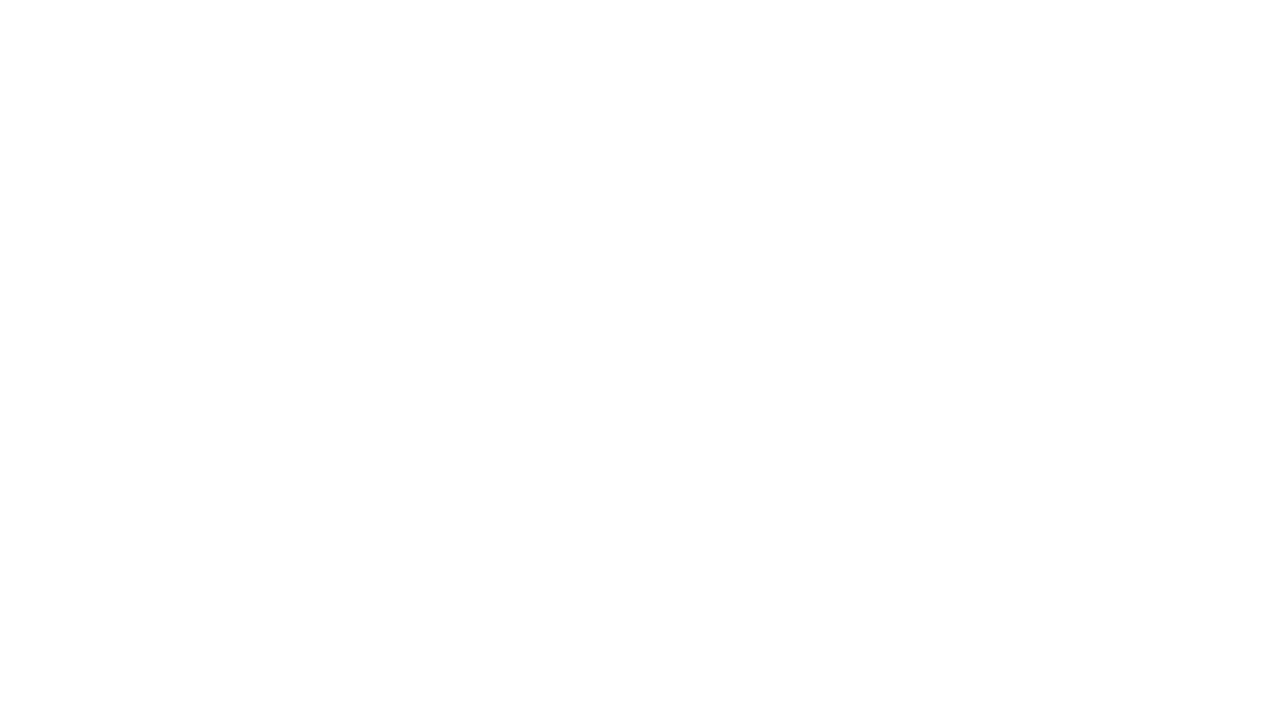

Navigated to https://rahulshettyacademy.com/ in the new tab
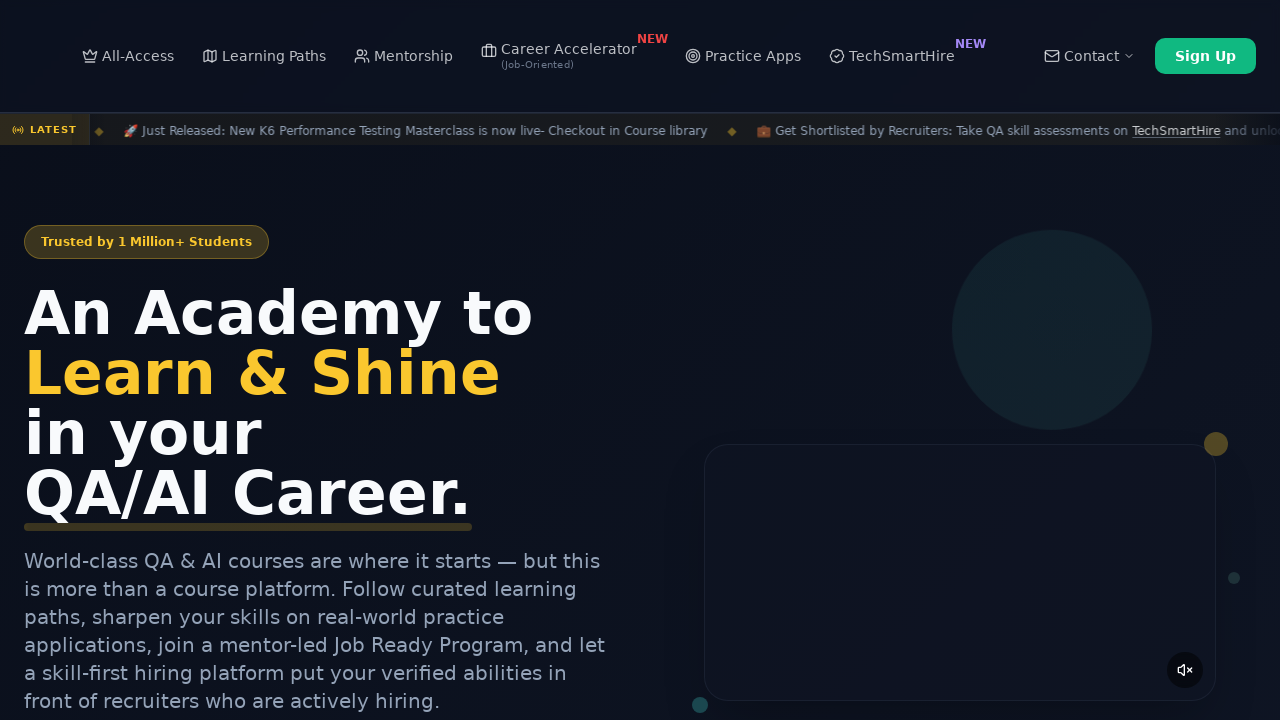

Waited for course links to load
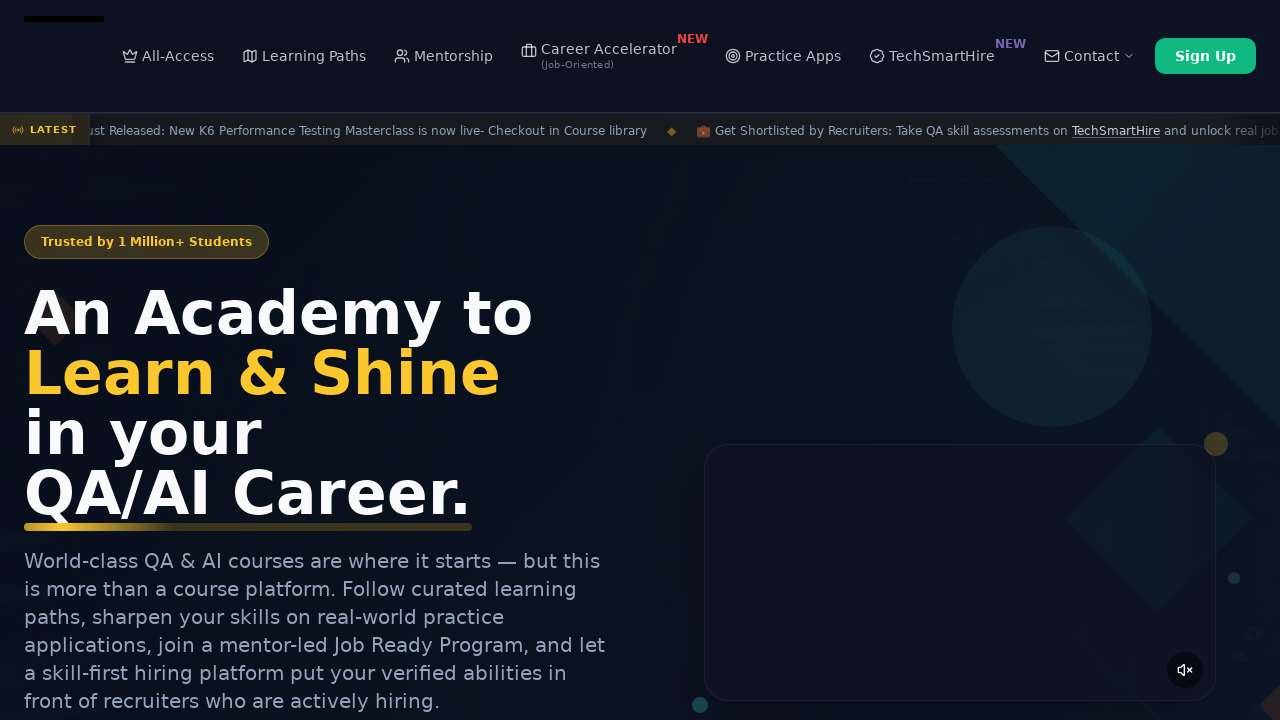

Located course links on the page
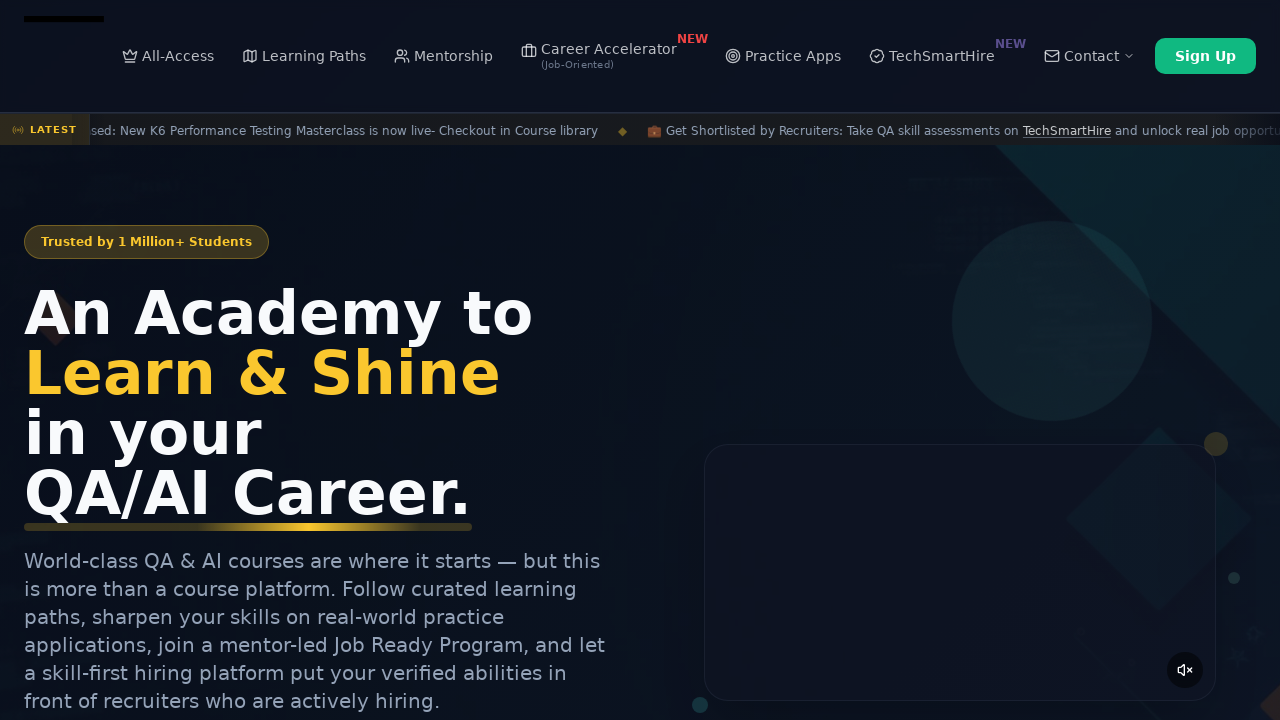

Extracted course name from second course link: 'Playwright Testing'
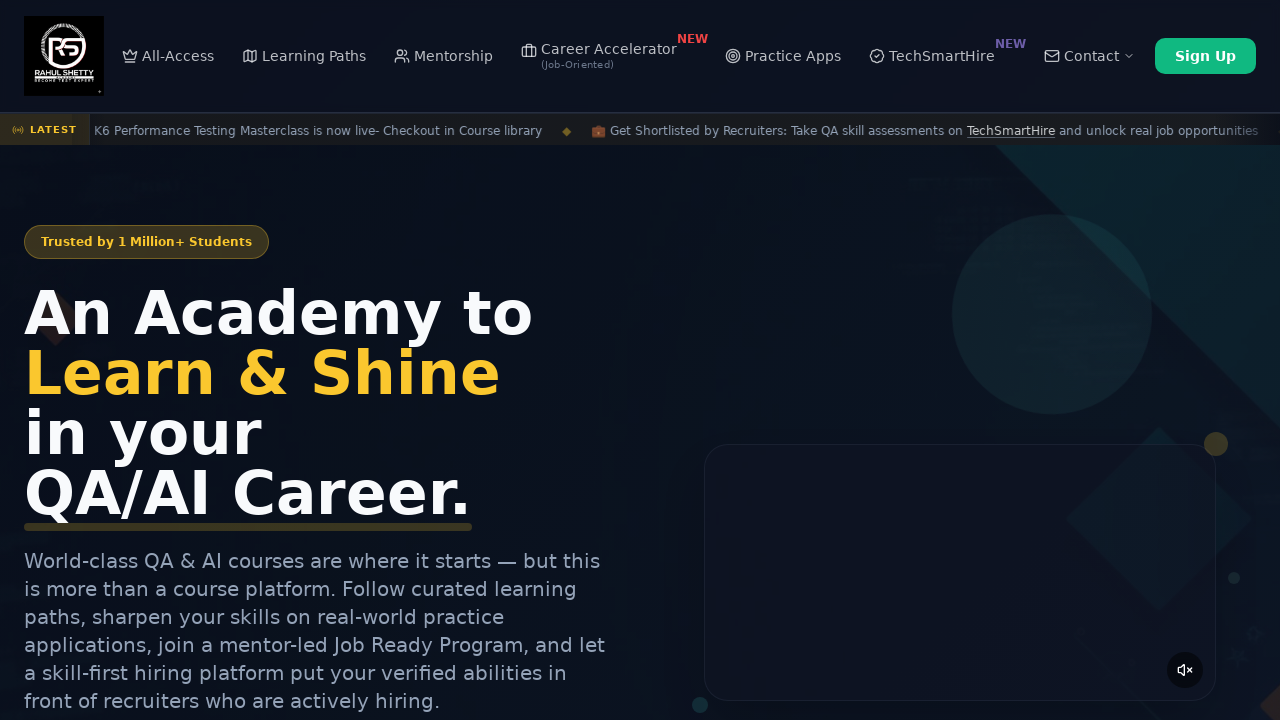

Switched back to the original tab
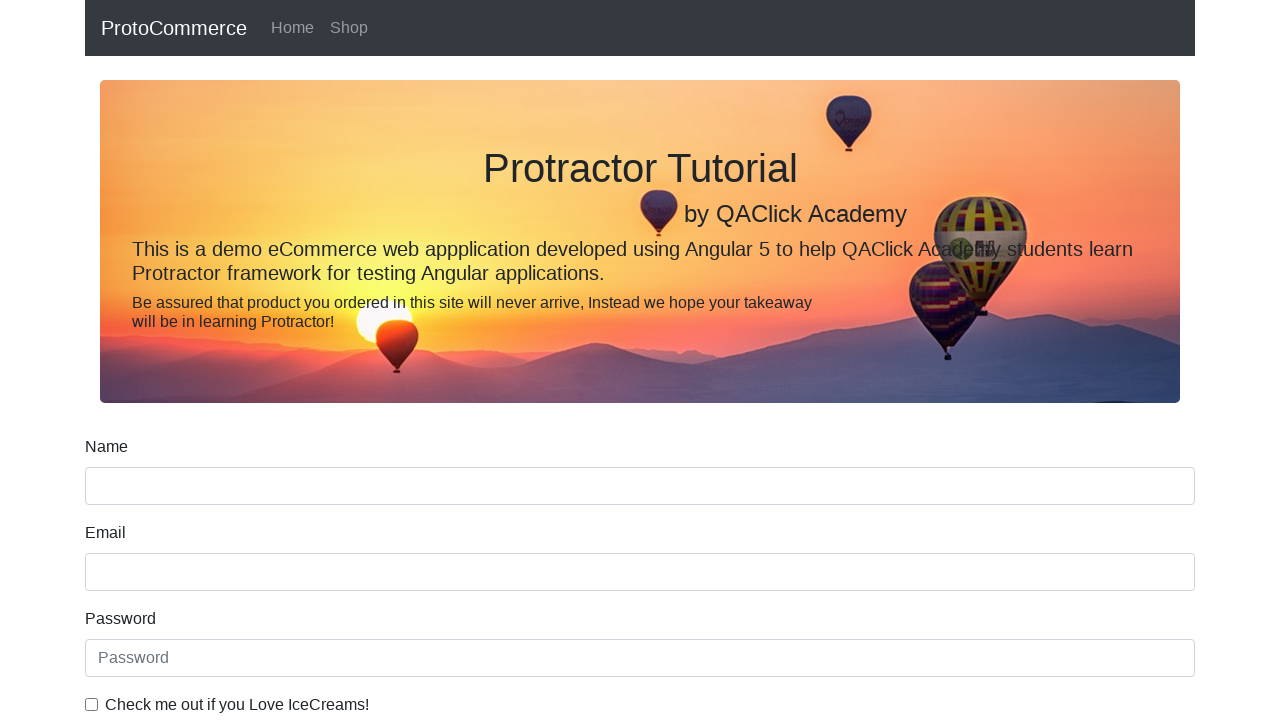

Filled name field with extracted course name: 'Playwright Testing' on [name='name']
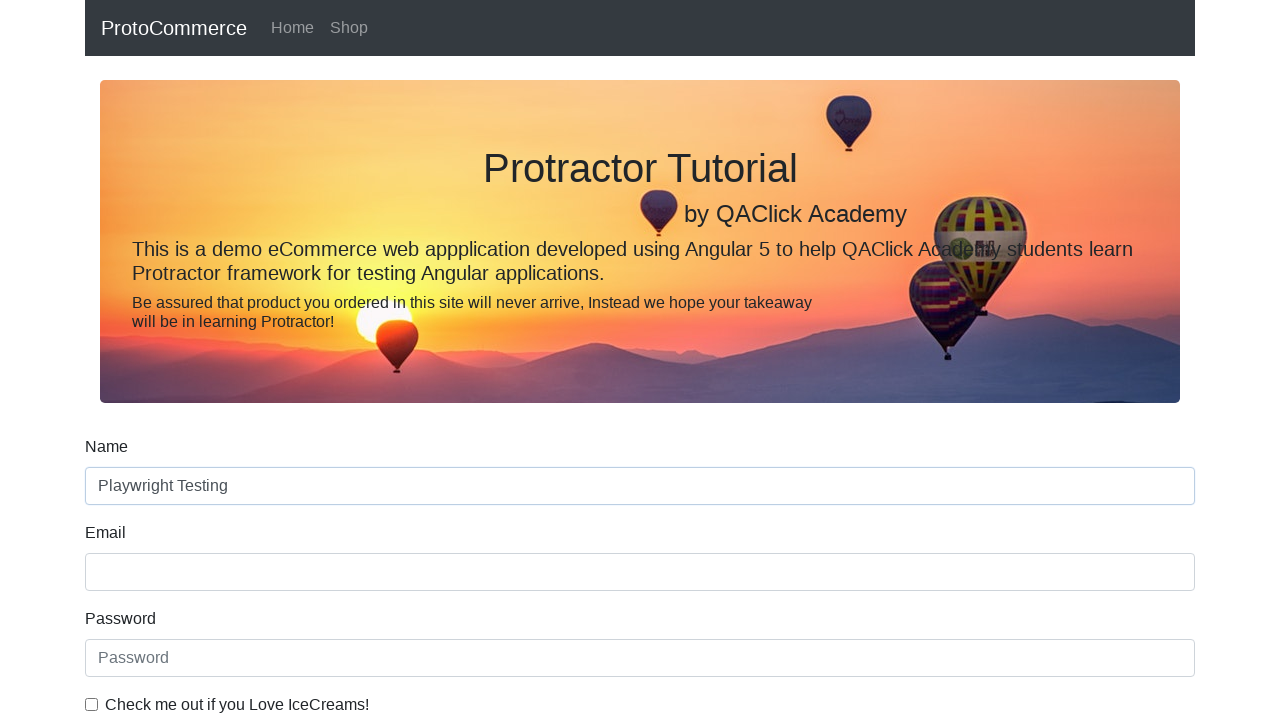

Closed the new tab
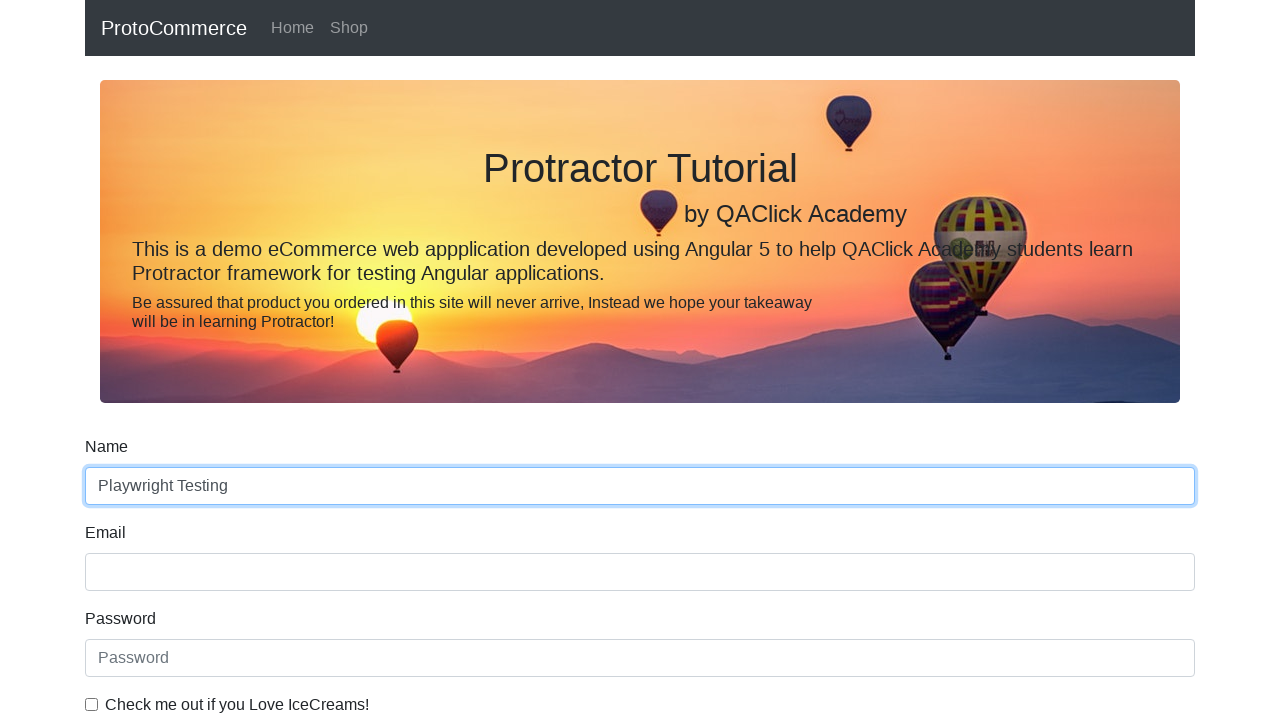

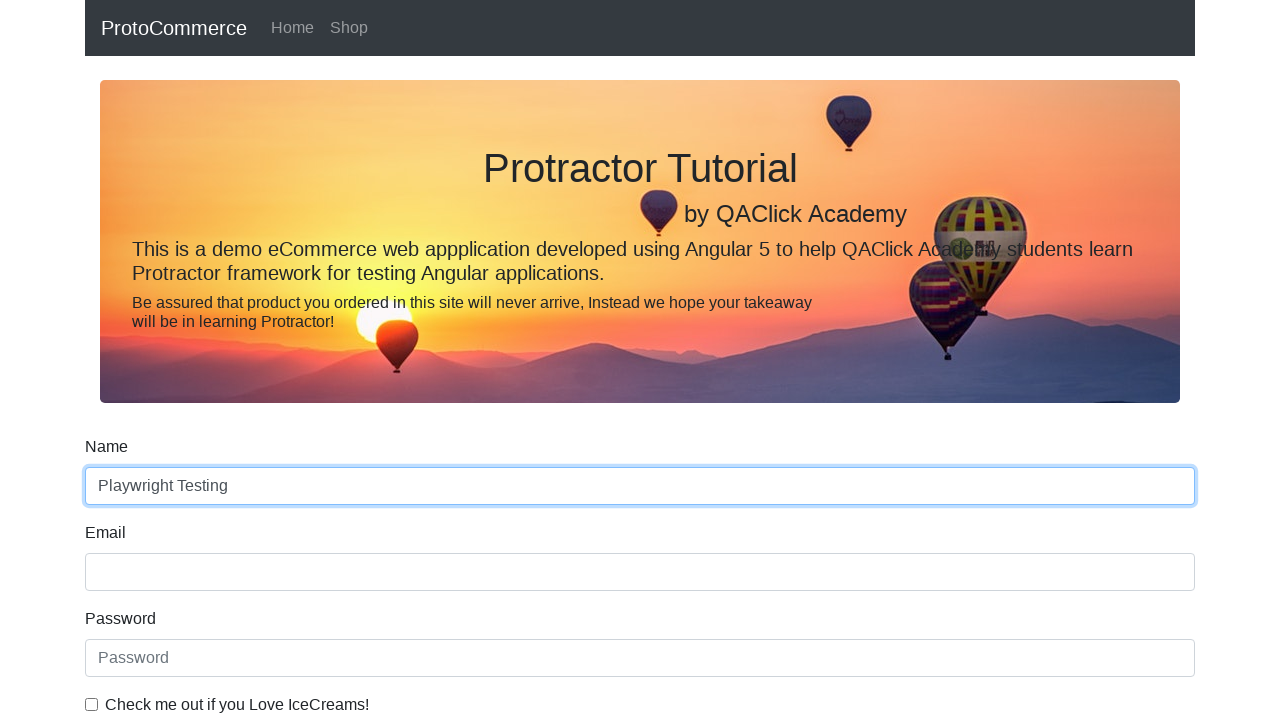